Tests form interaction on a practice site by filling a name input field and selecting a male radio button using JavaScript-style interactions

Starting URL: https://testautomationpractice.blogspot.com/

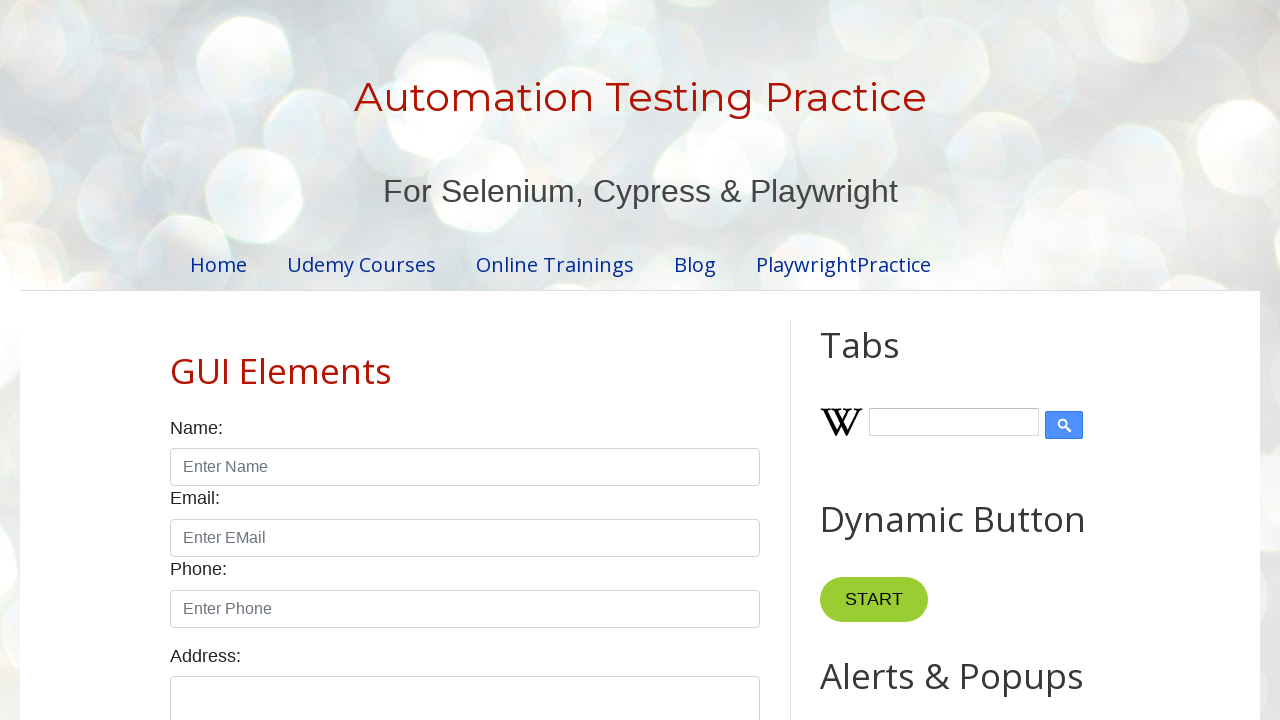

Filled name input field with 'Swapnil' on input#name
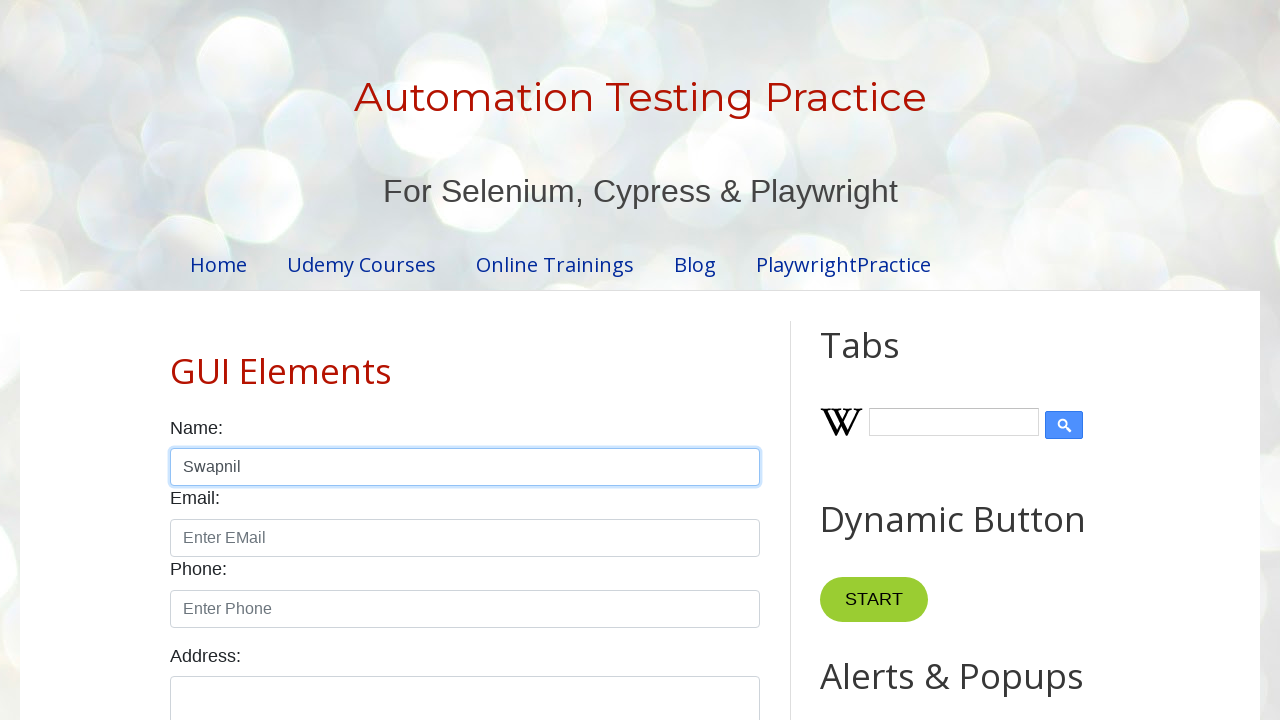

Selected male radio button at (176, 360) on input#male
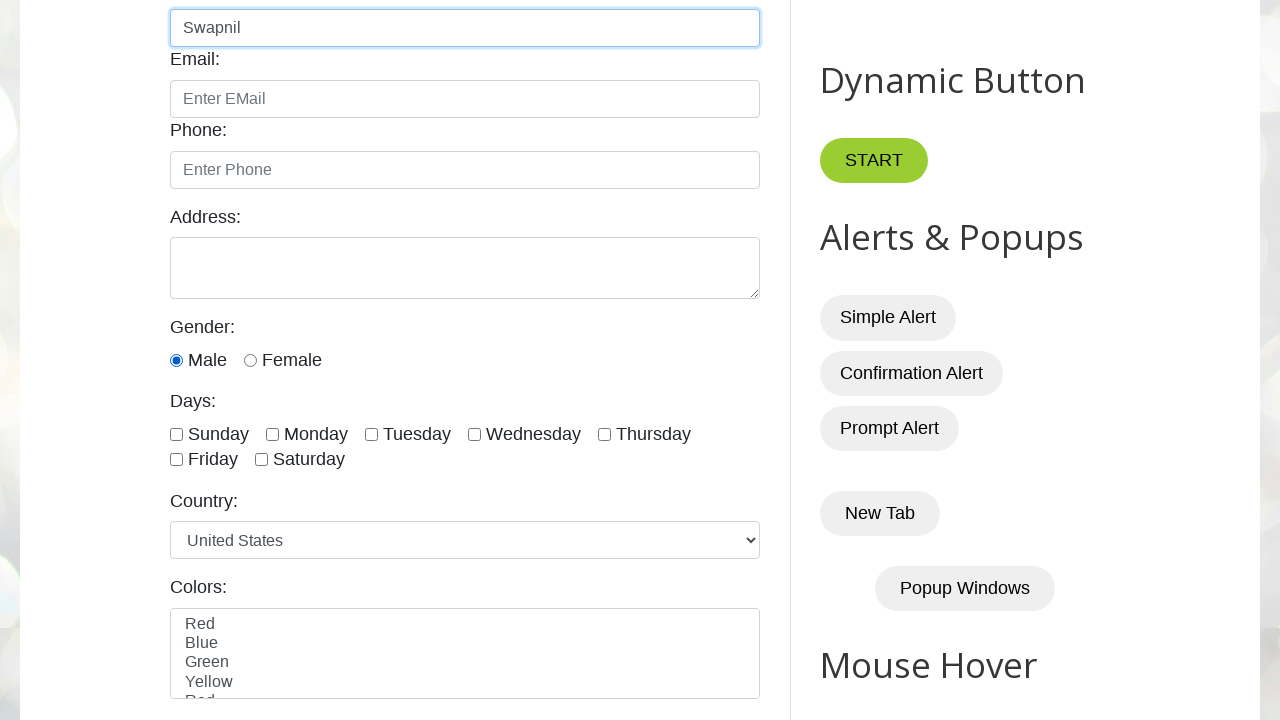

Waited 1 second to observe form state
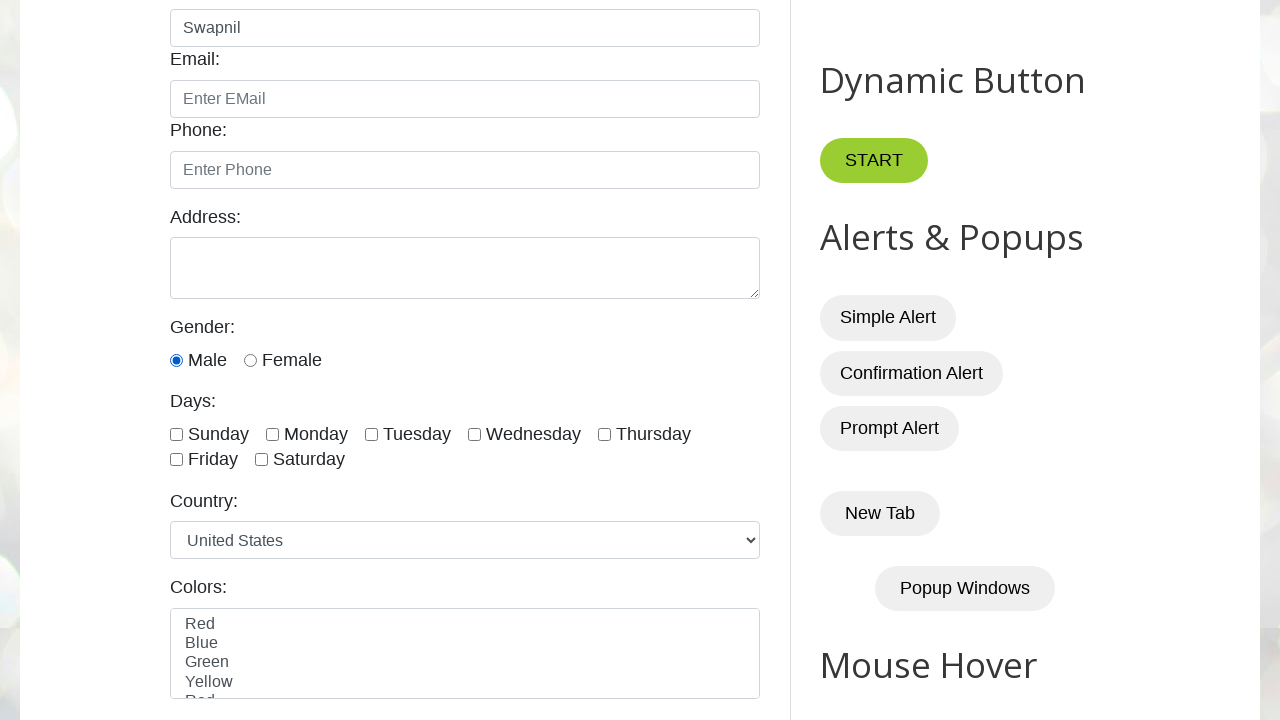

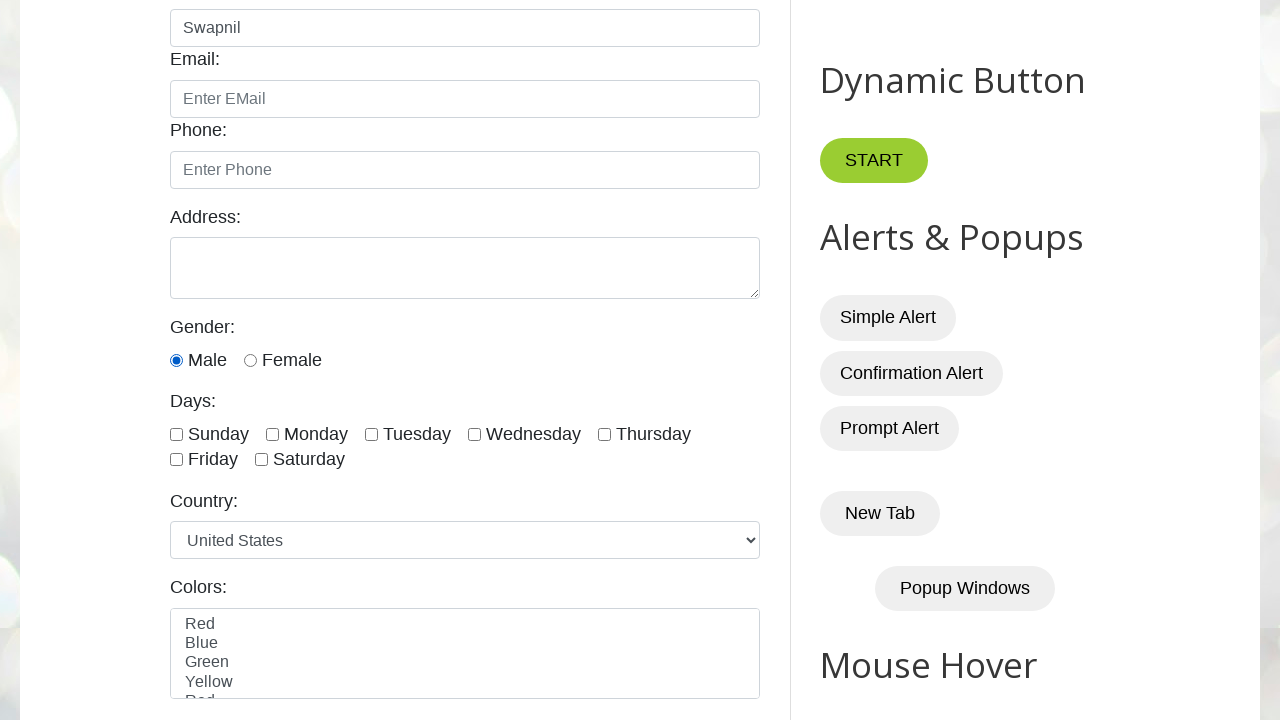